Tests basic browser navigation functionality by visiting Rahul Shetty Academy website, navigating to the Automation Practice page, and using browser back/forward/refresh controls.

Starting URL: https://rahulshettyacademy.com/

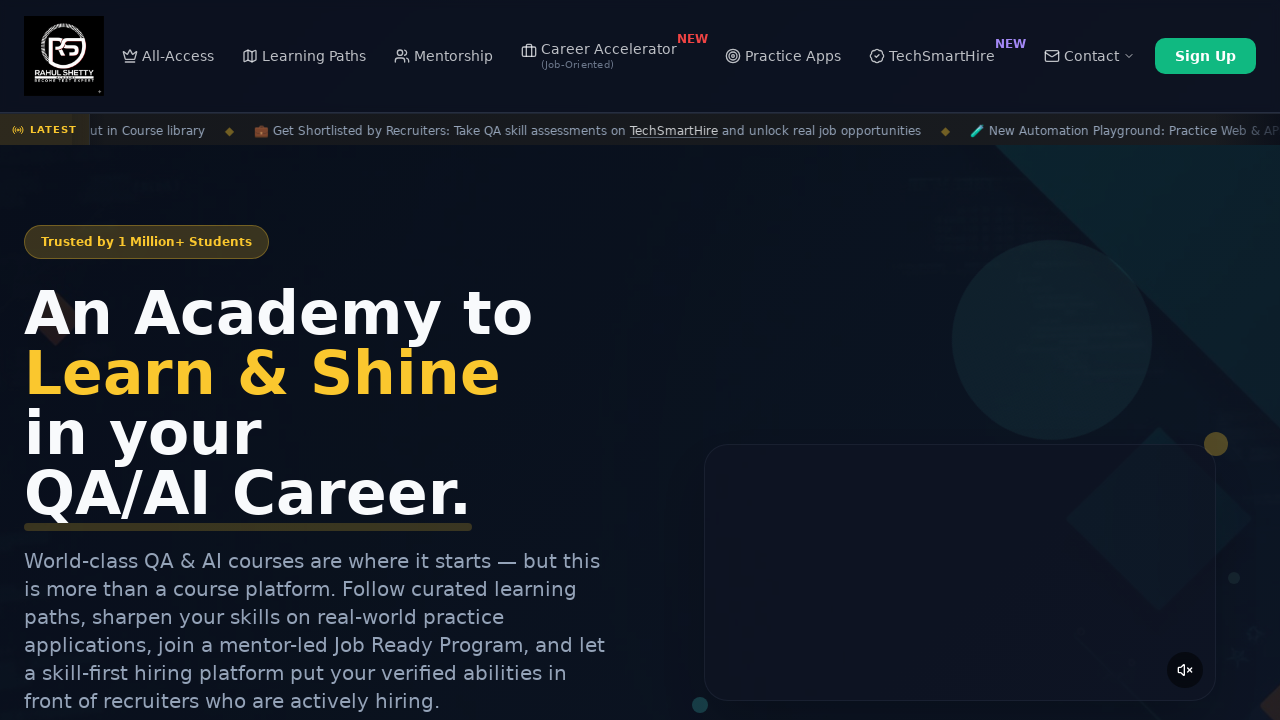

Verified page title contains 'Rahul Shetty Academy'
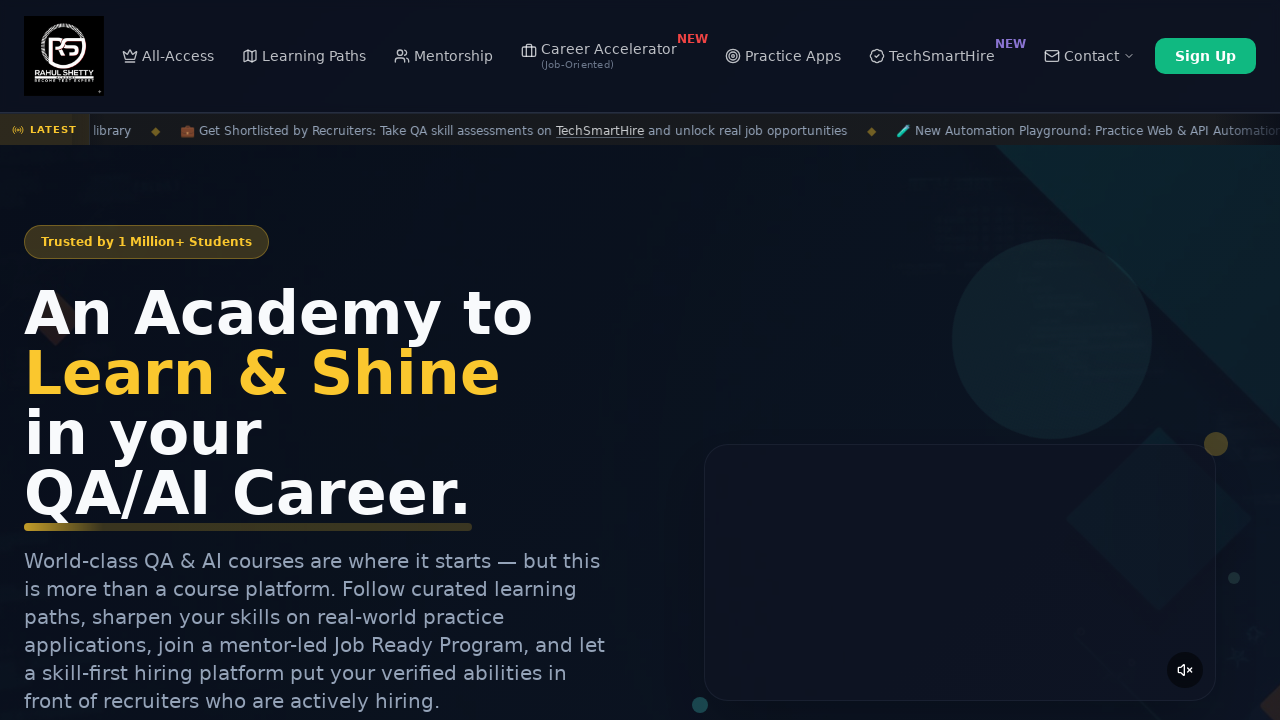

Verified current URL contains 'rahulshettyacademy.com'
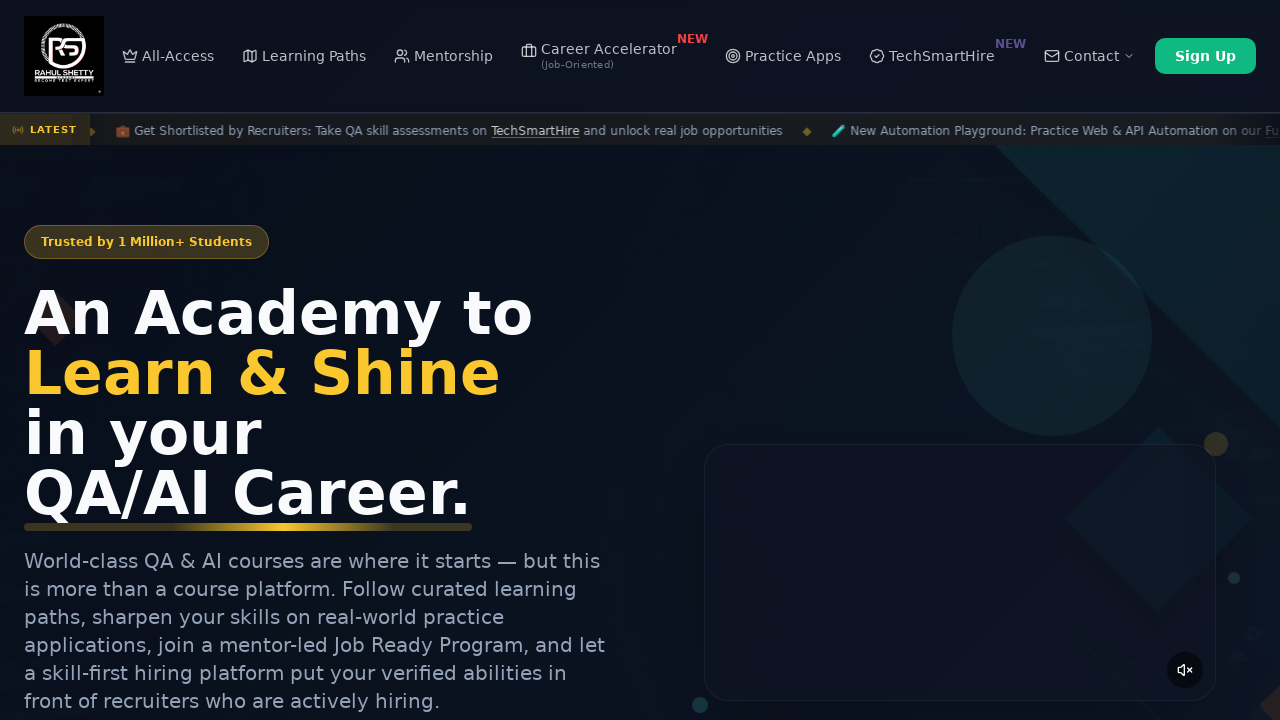

Navigated to Automation Practice page
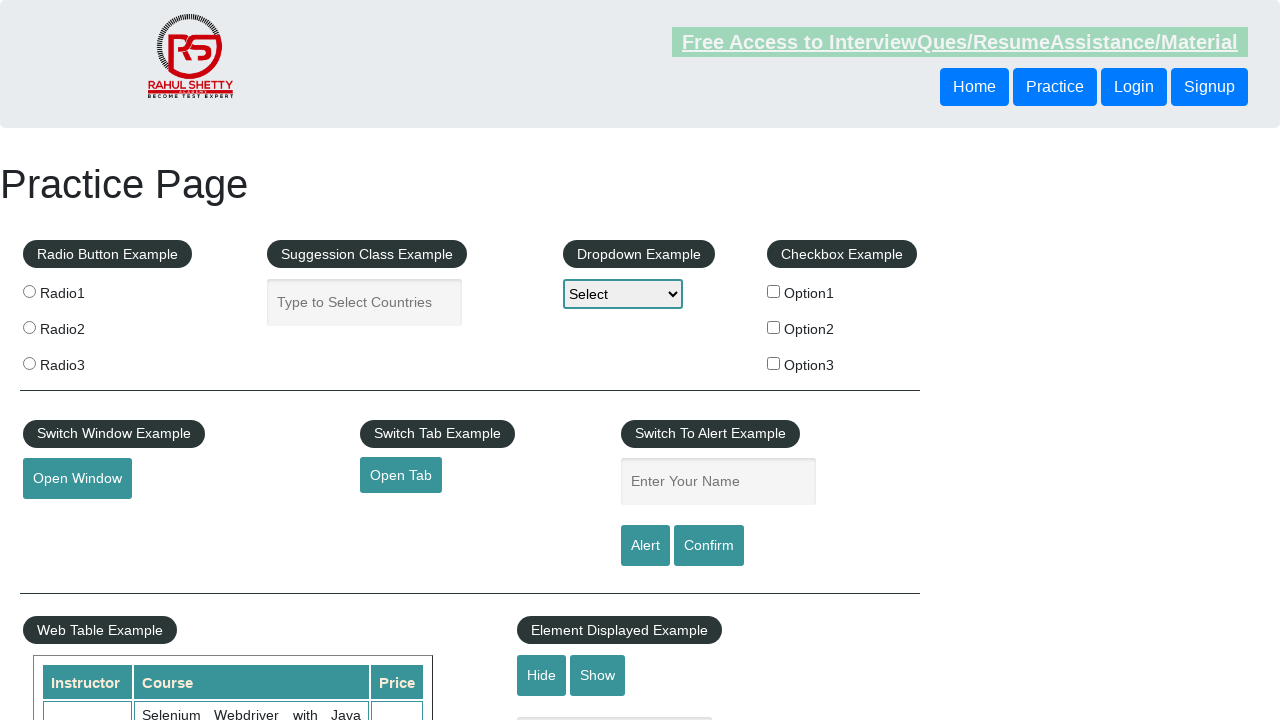

Navigated back to previous page
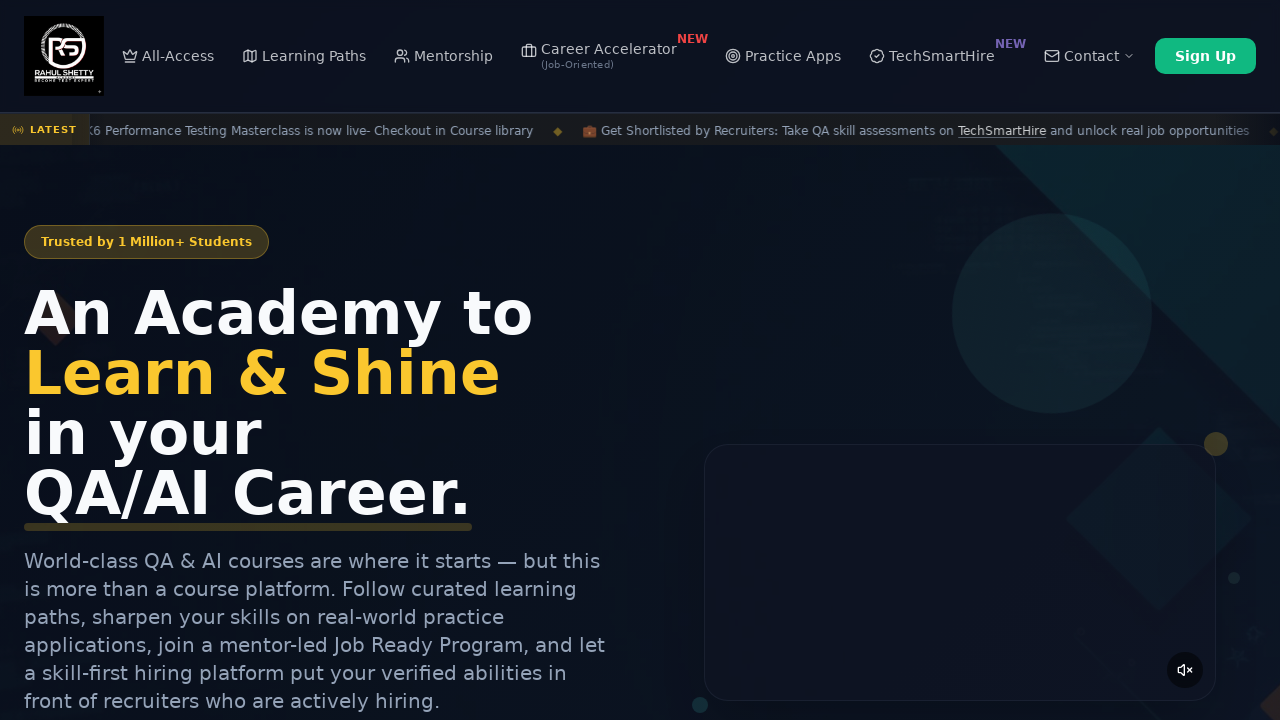

Refreshed the current page
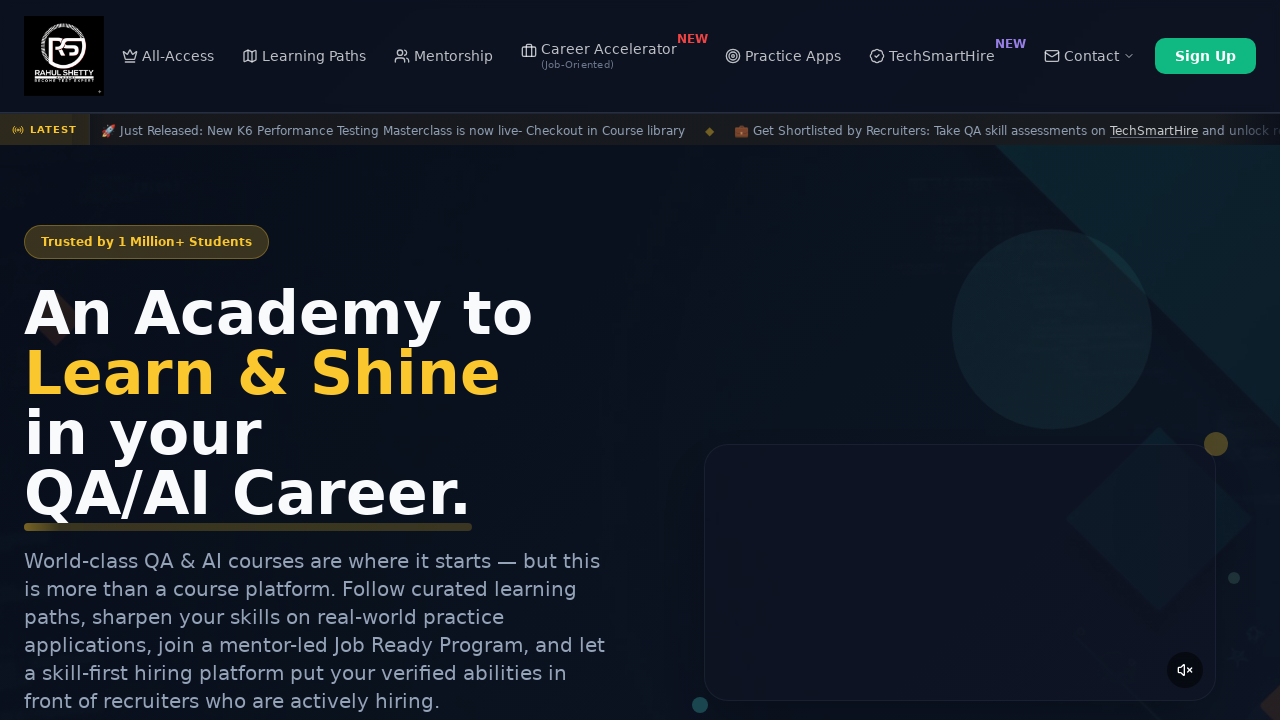

Navigated forward to Automation Practice page
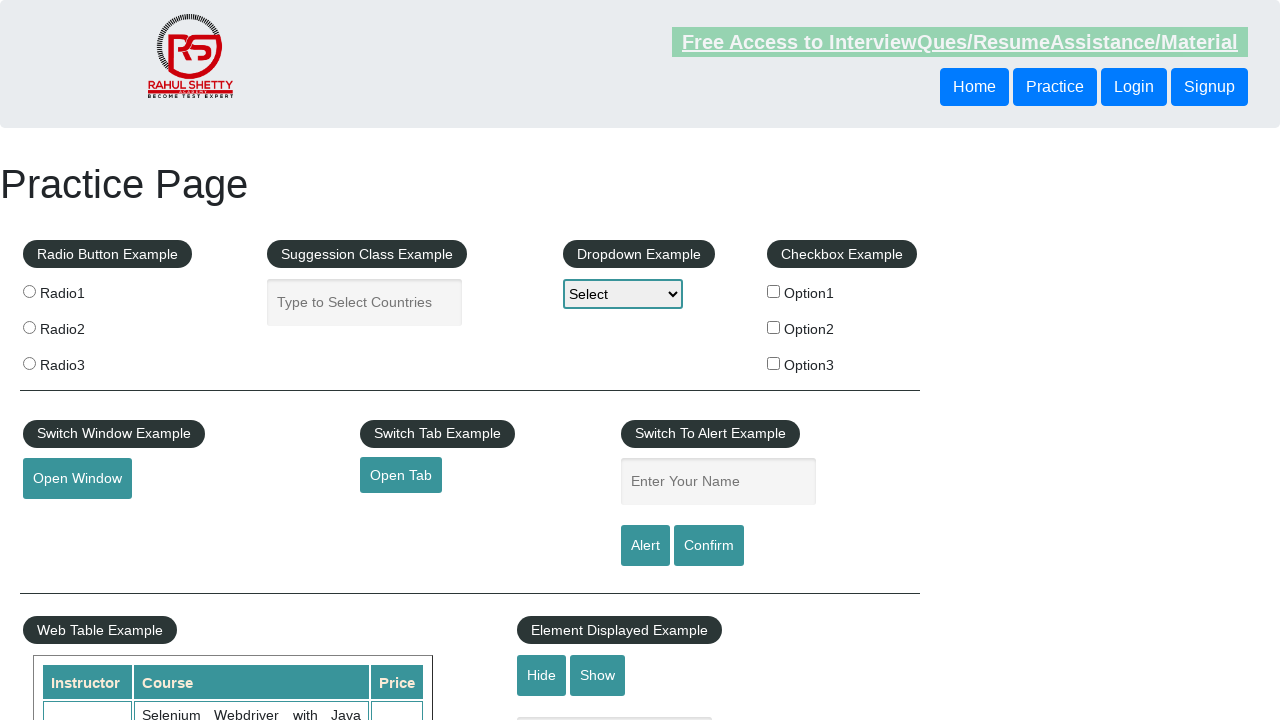

Waited for page DOM content to be loaded
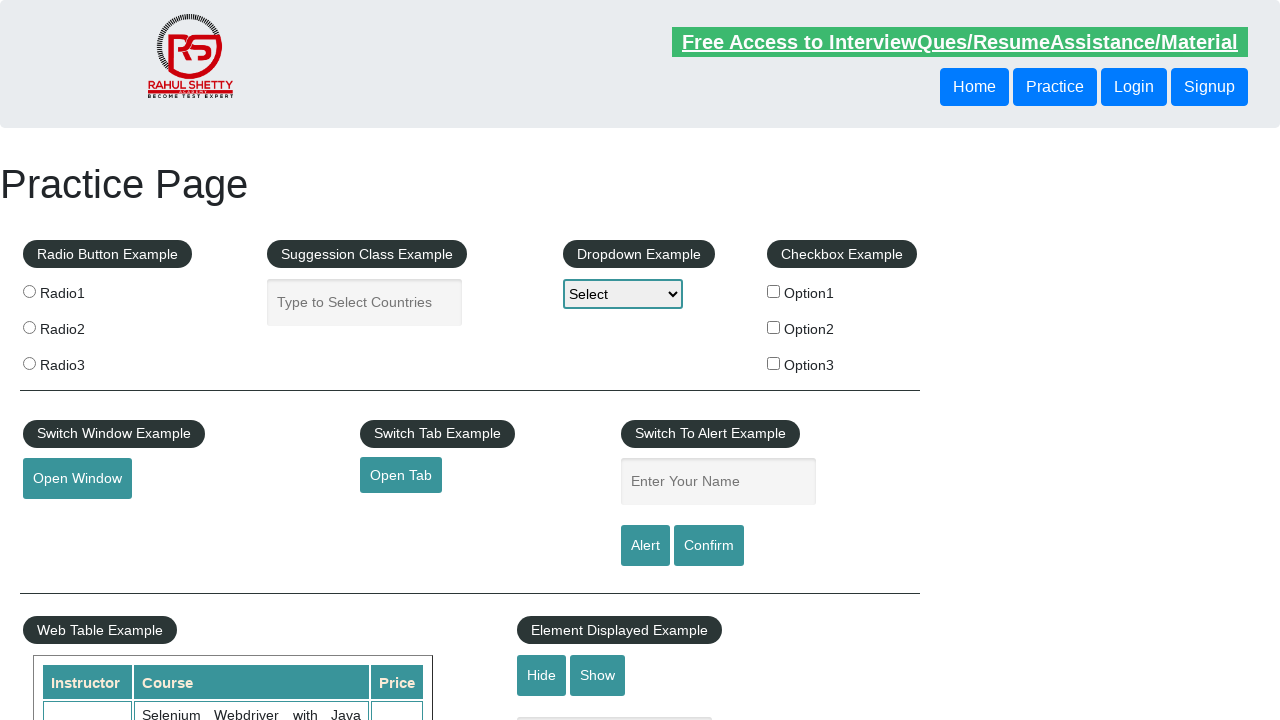

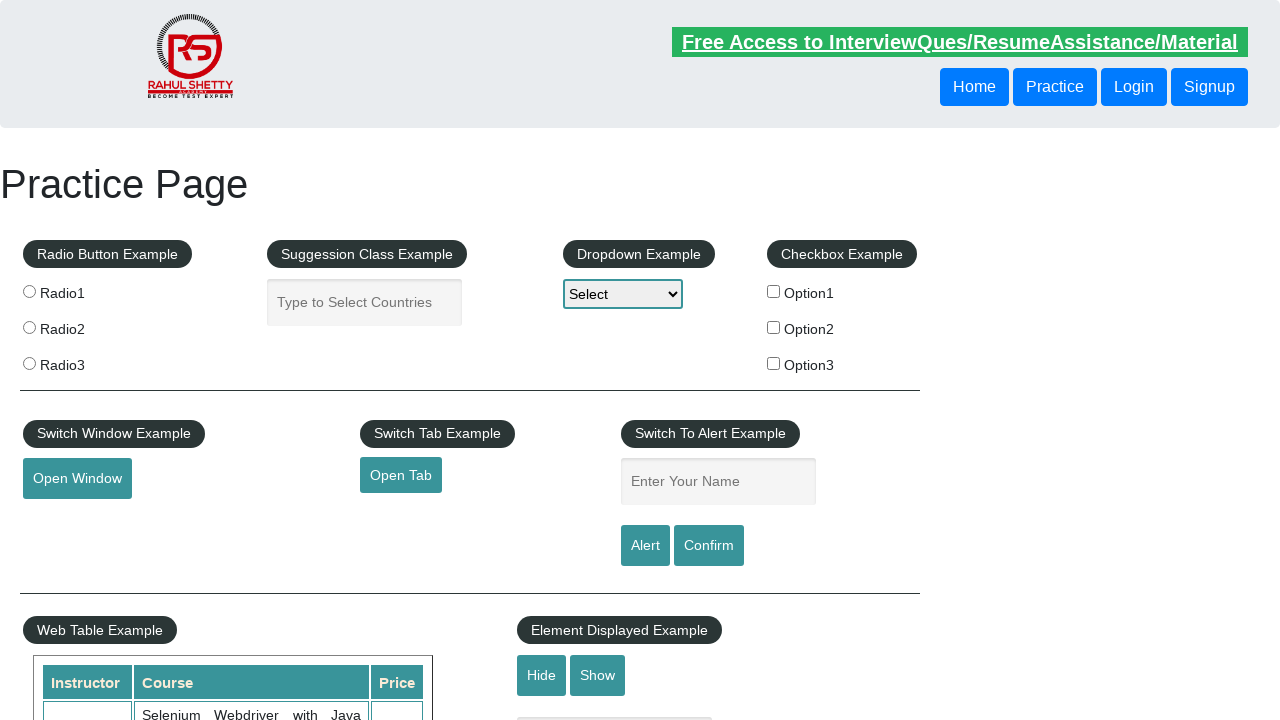